Tests file download functionality by clicking on a download link

Starting URL: http://the-internet.herokuapp.com/download

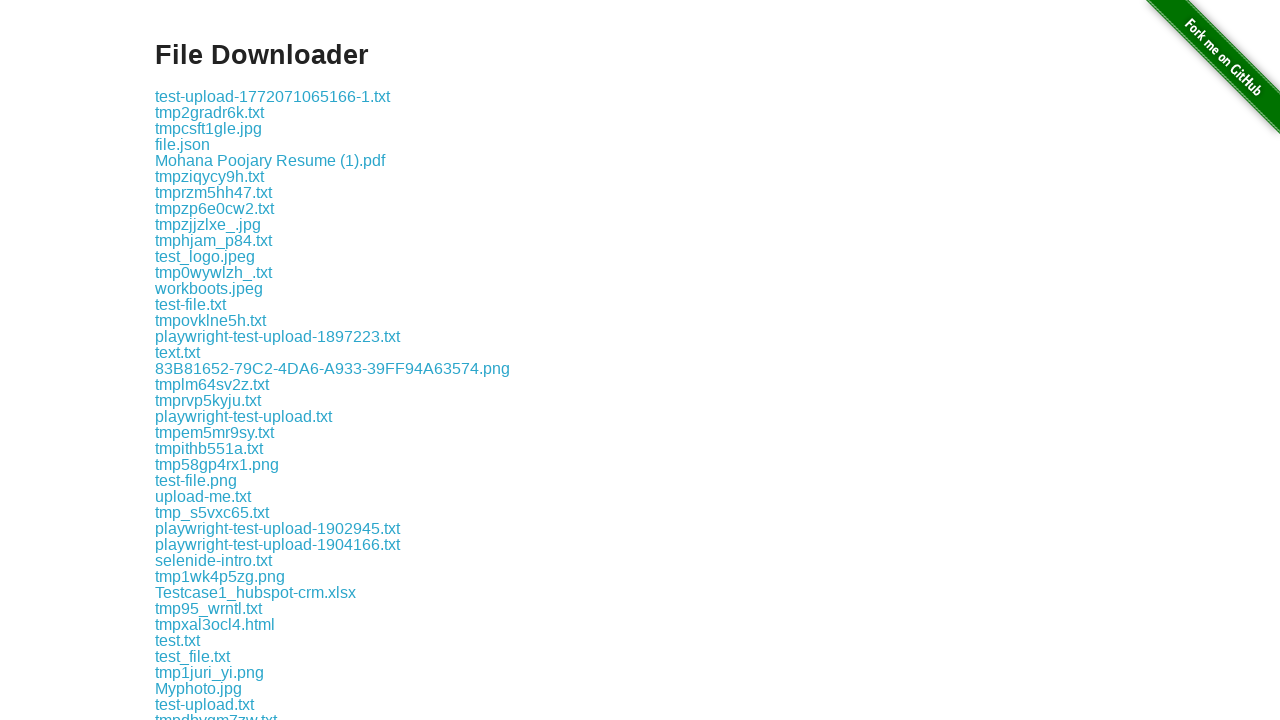

Clicked on download link 'some-file.txt' at (198, 360) on a:has-text('some-file.txt')
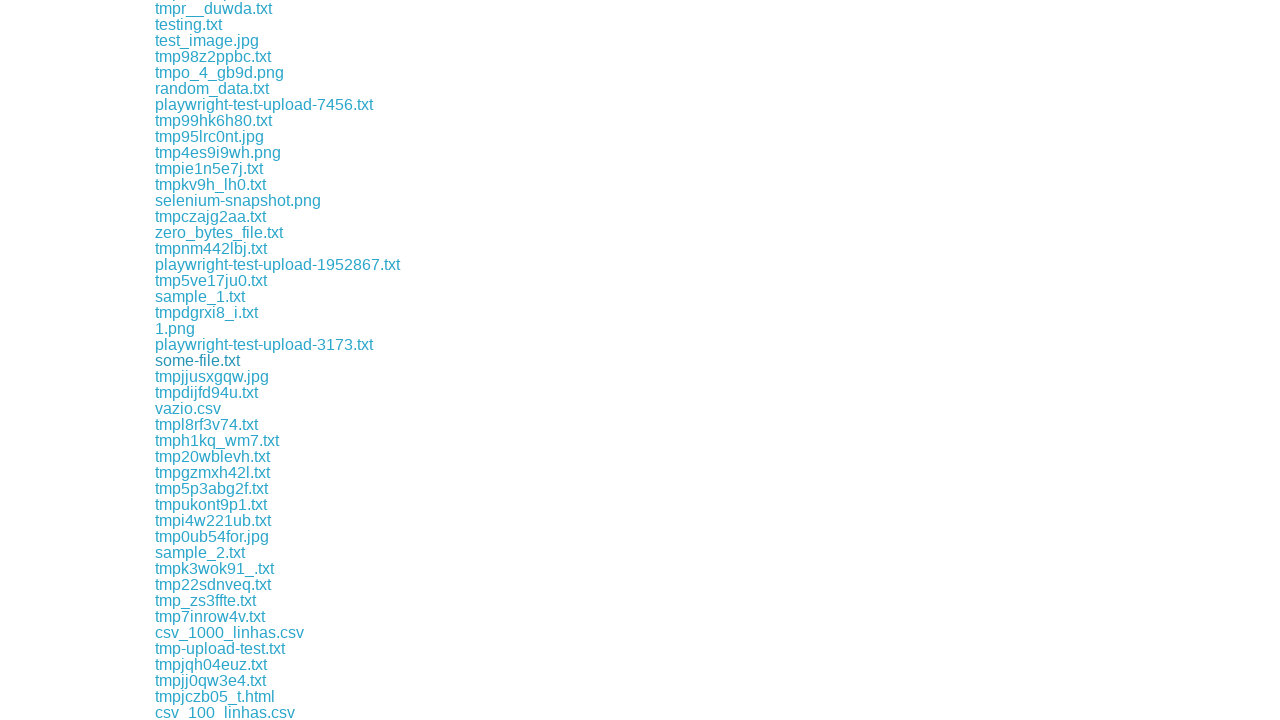

Waited 2 seconds for download to initiate
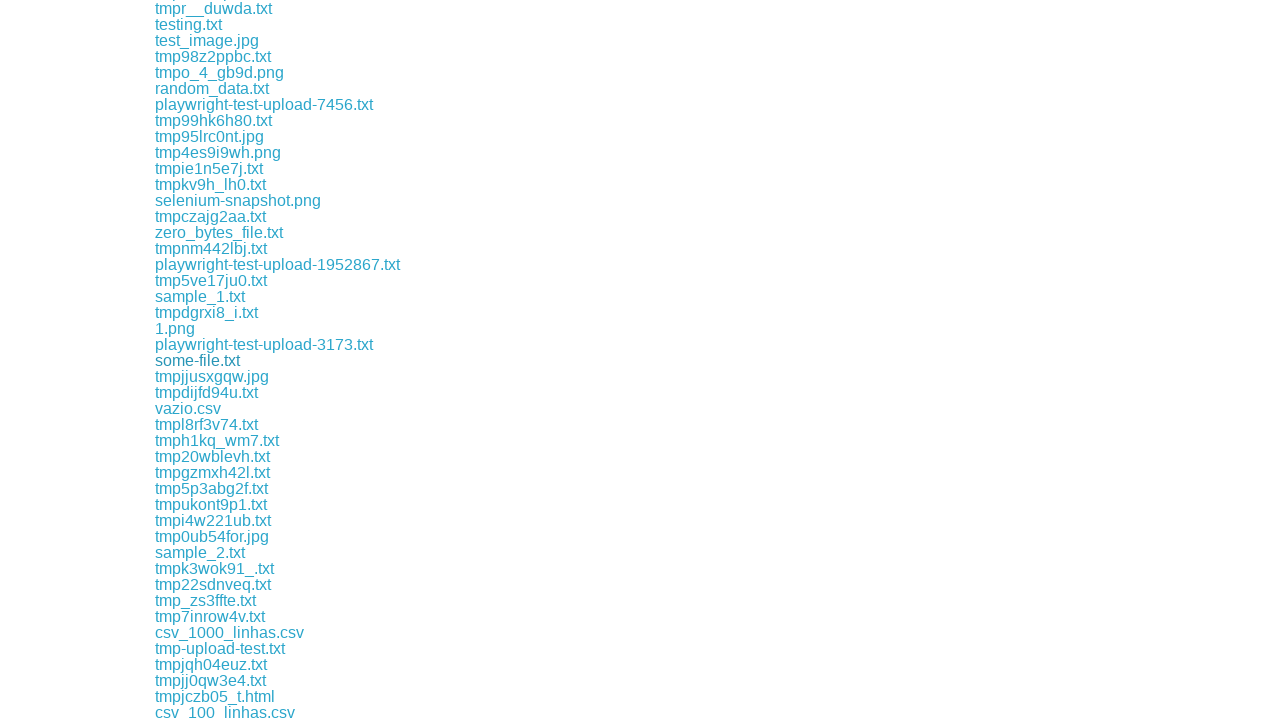

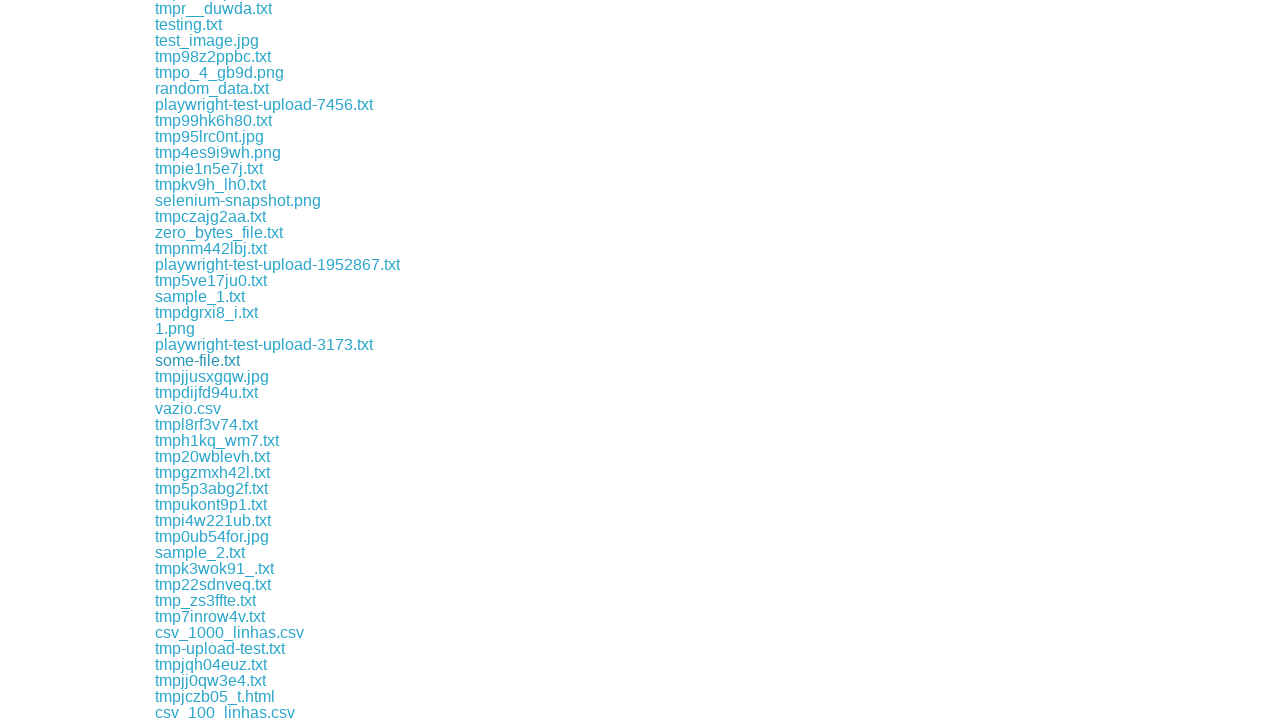